Tests double-click functionality by double-clicking a button and verifying the success message appears

Starting URL: https://demoqa.com/buttons

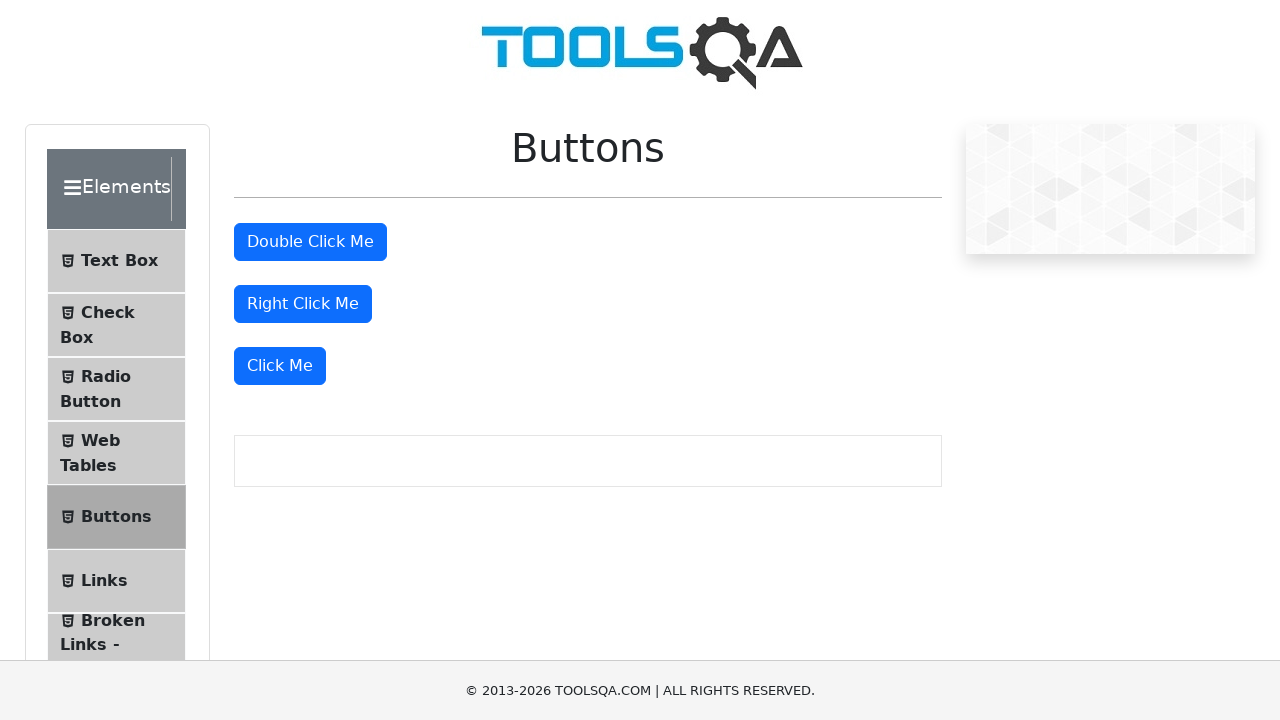

Double-clicked the 'Double Click Me' button at (310, 242) on #doubleClickBtn
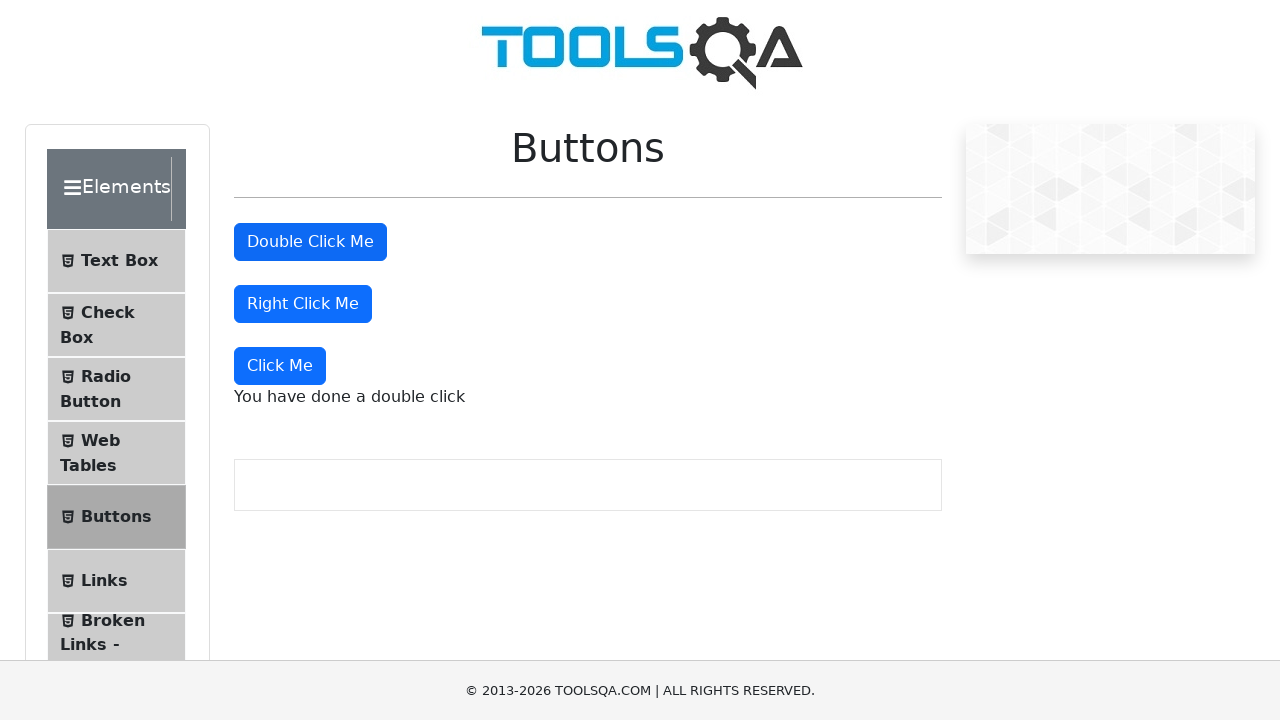

Double-click success message appeared
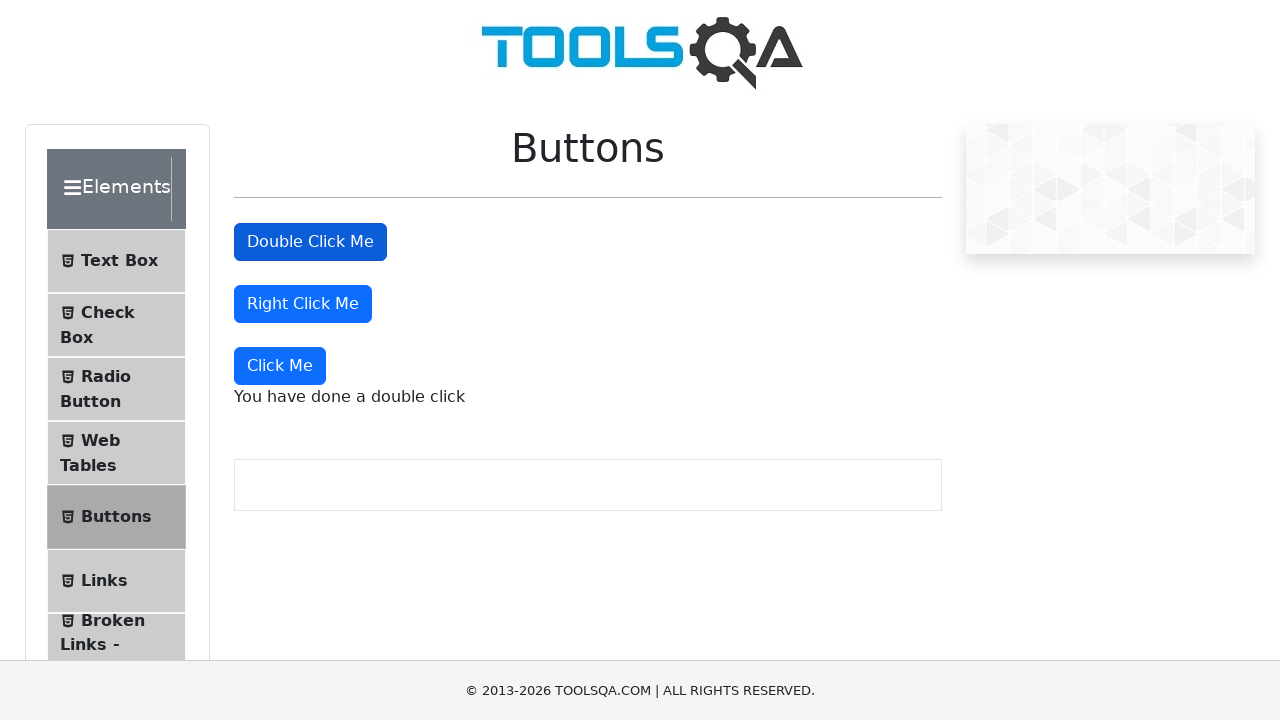

Retrieved double-click message text content
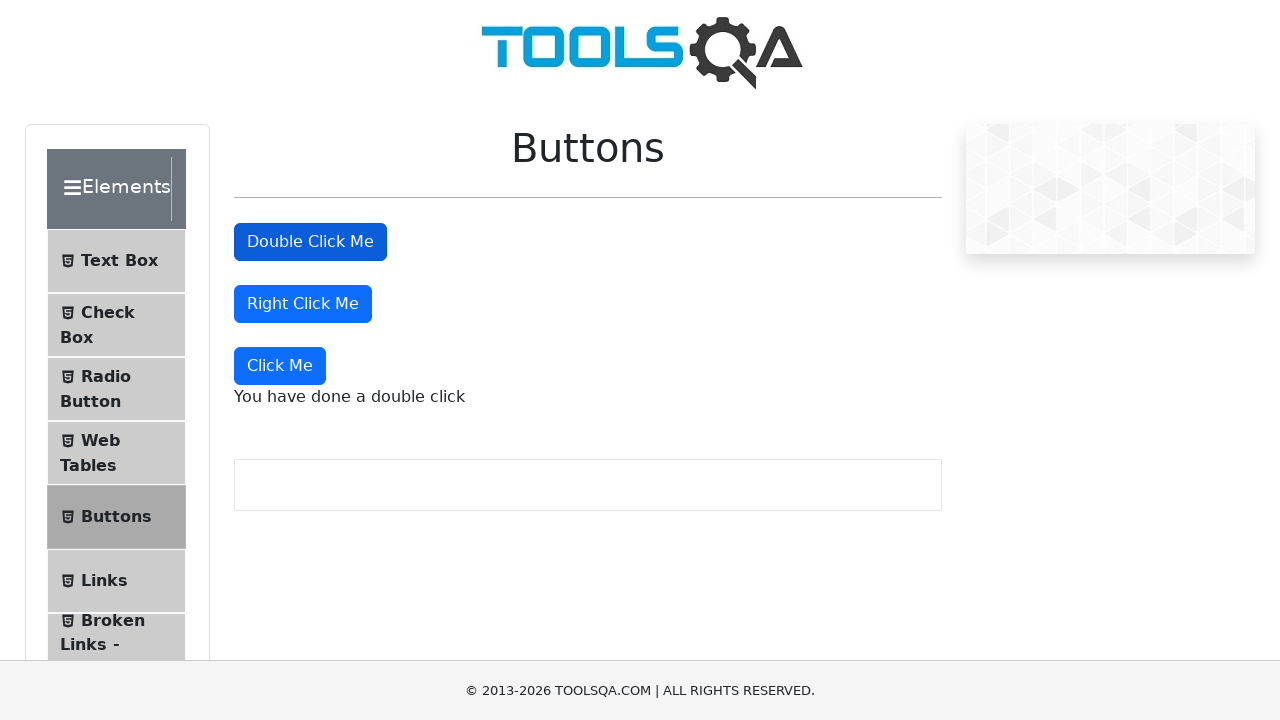

Verified success message equals 'You have done a double click'
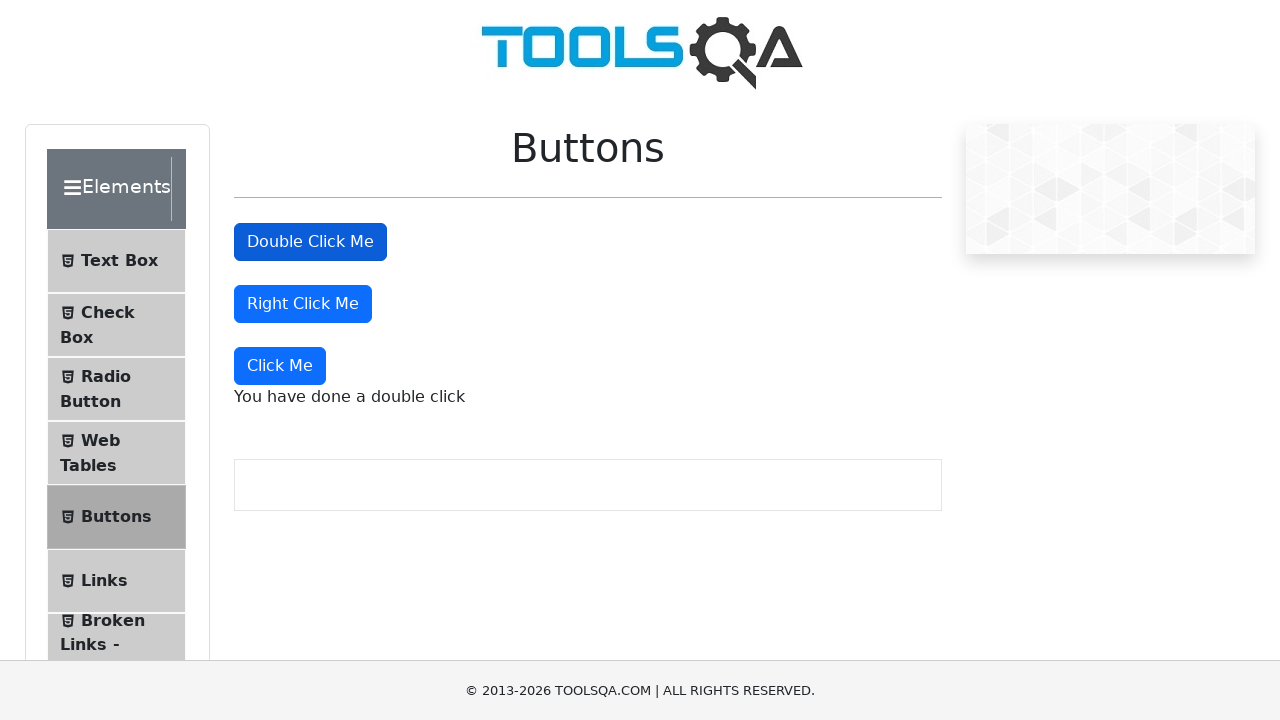

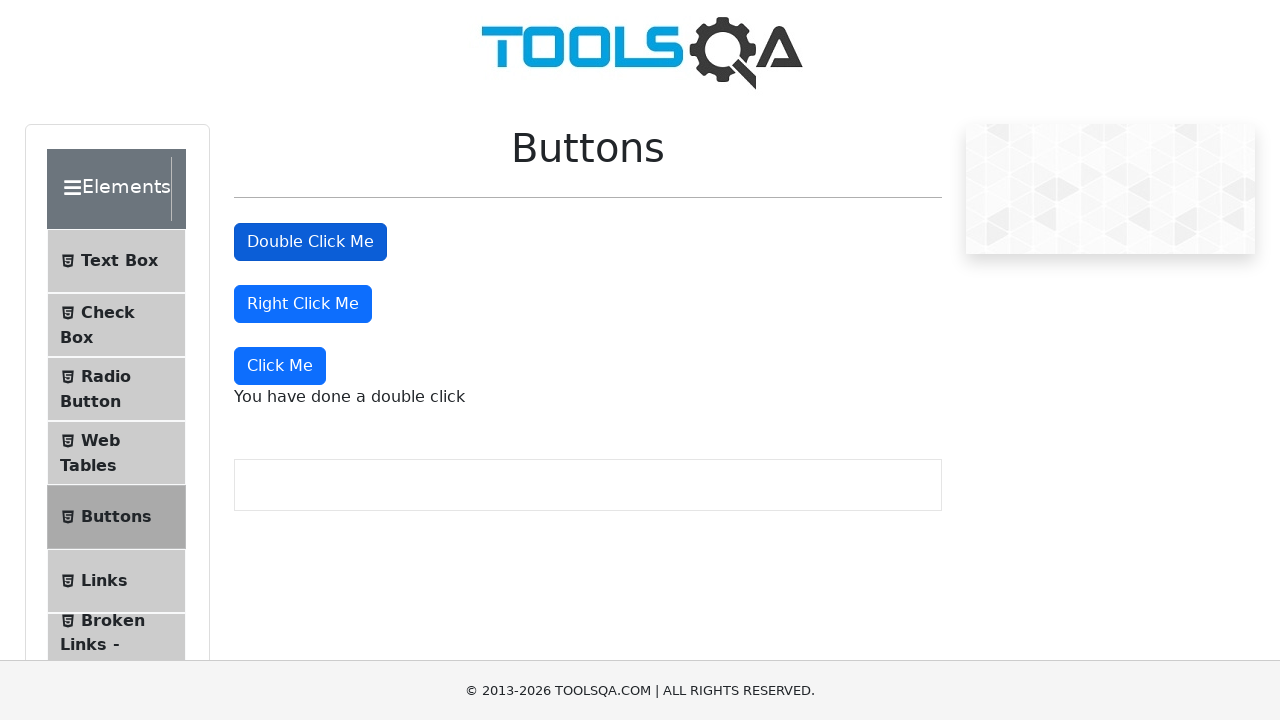